Tests displaying jQuery Growl notification messages on a webpage by injecting jQuery, jQuery Growl library, and its styles, then triggering a growl notification.

Starting URL: http://the-internet.herokuapp.com

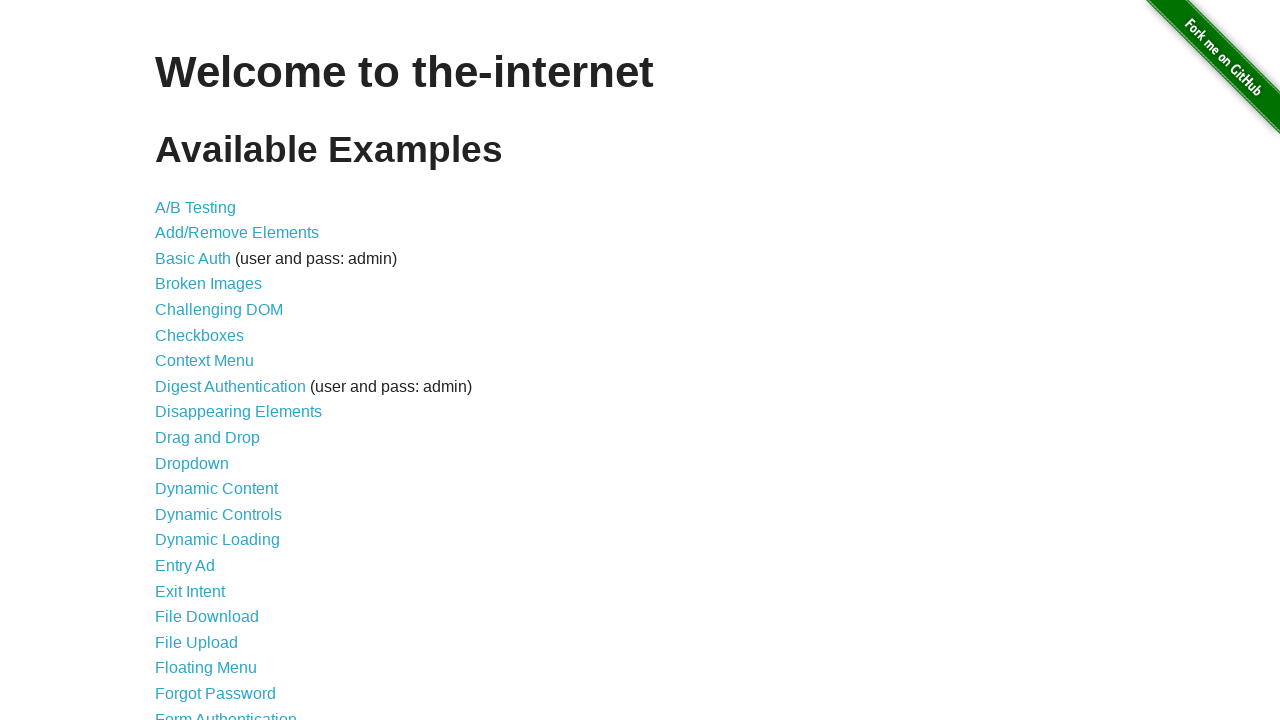

Injected jQuery library into the page
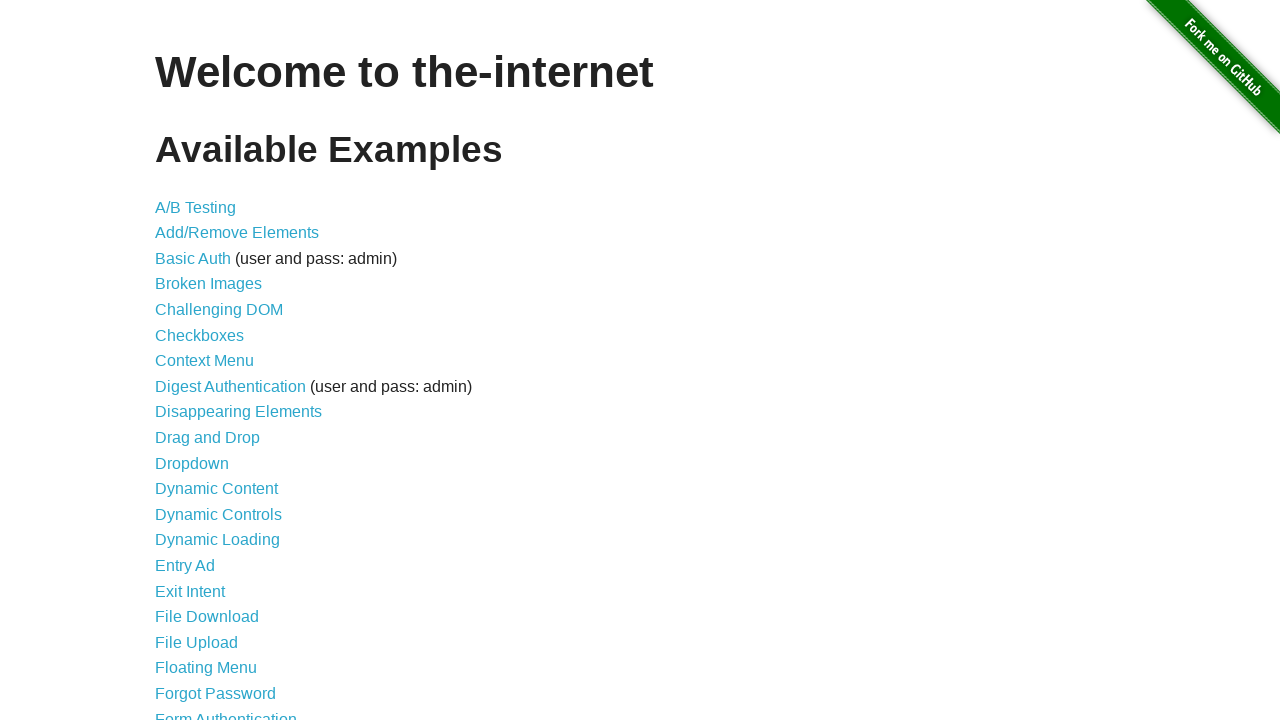

jQuery library loaded successfully
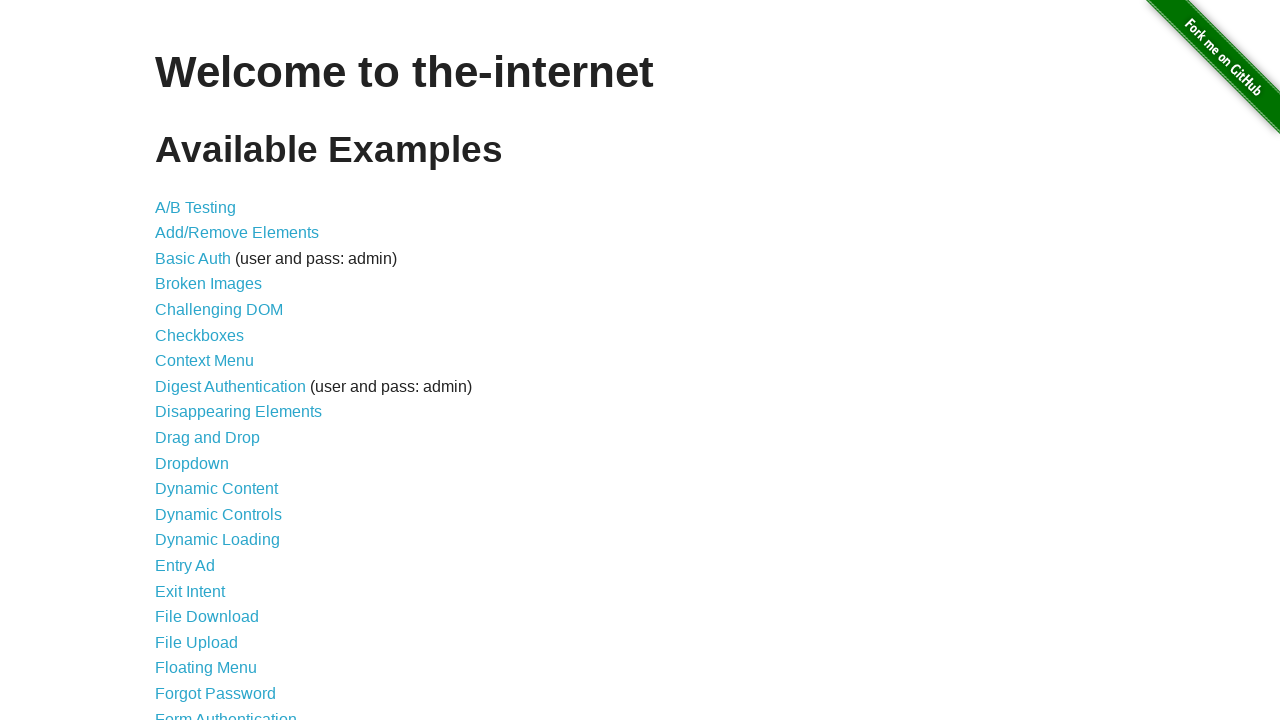

jQuery Growl library injected into the page
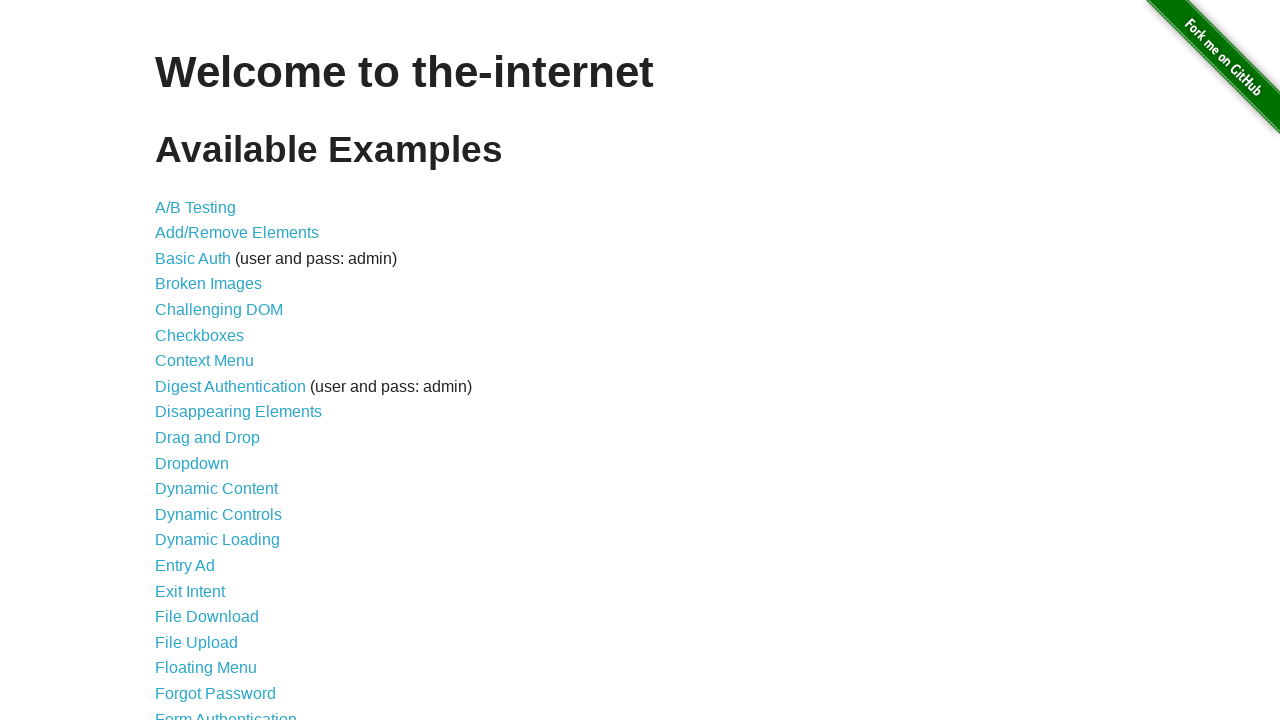

jQuery Growl library loaded successfully
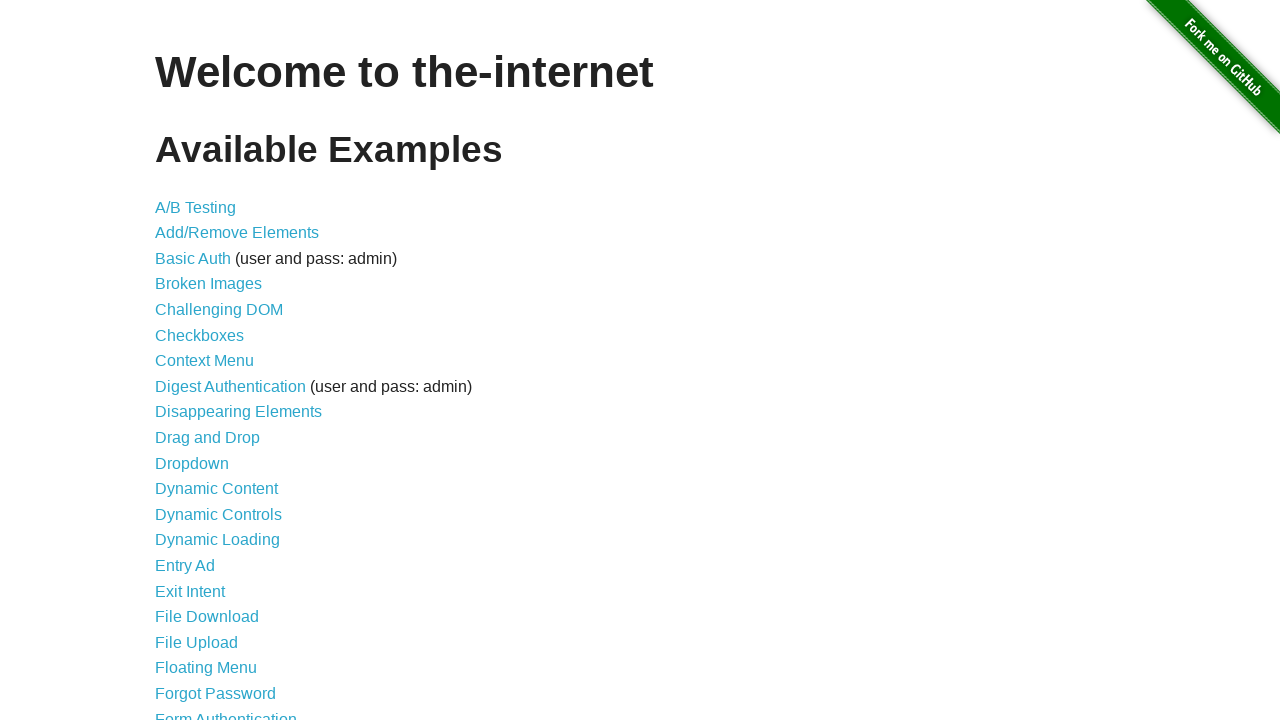

jQuery Growl CSS styles injected into the page
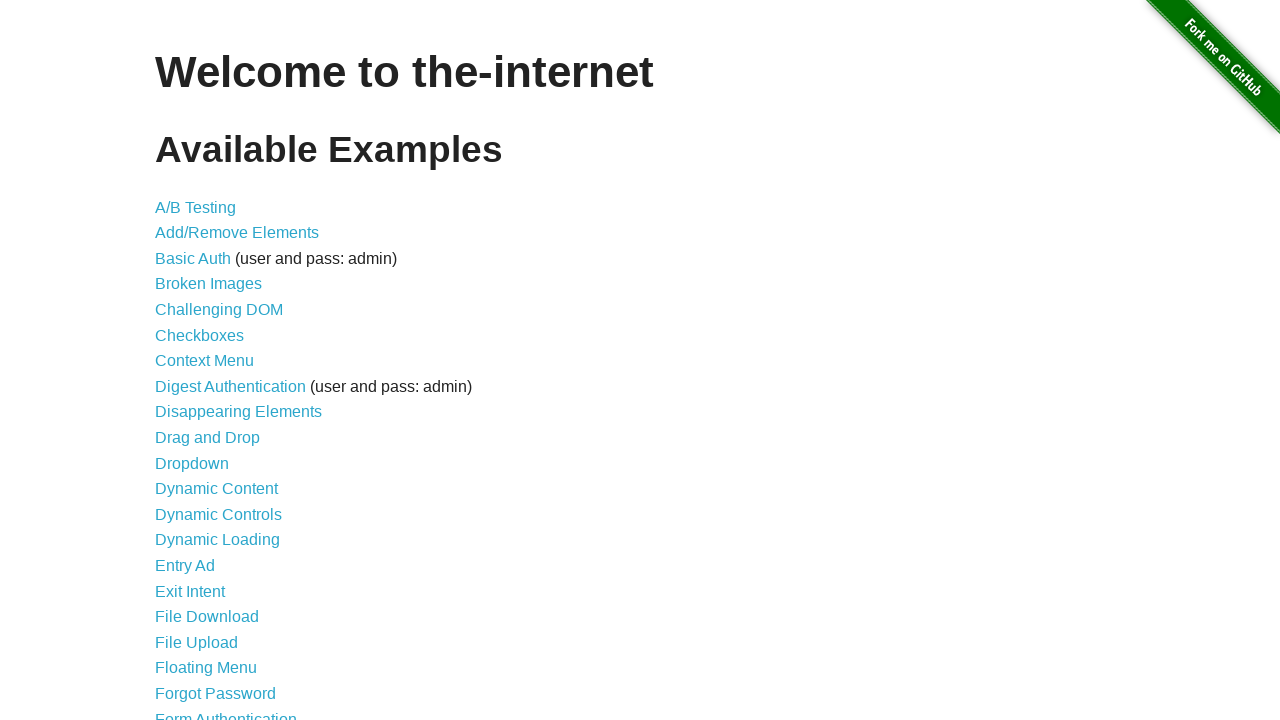

Triggered growl notification with title 'GET' and message '/'
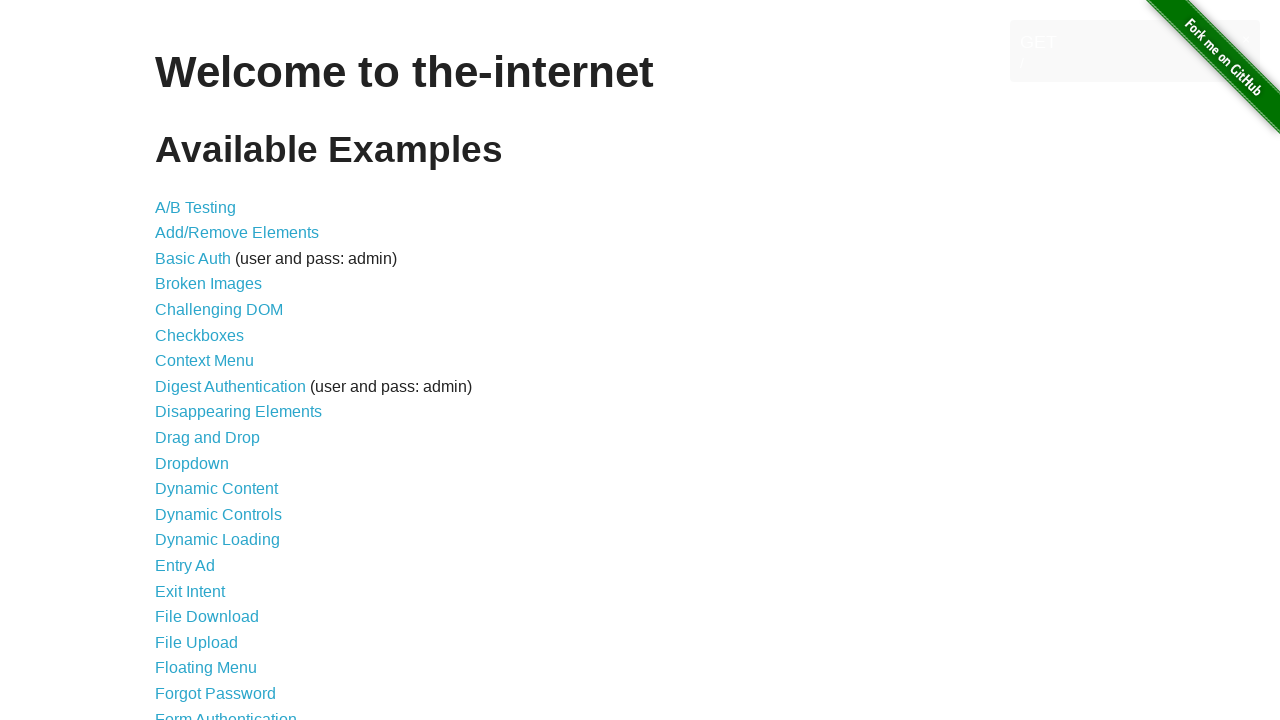

Growl notification message element became visible
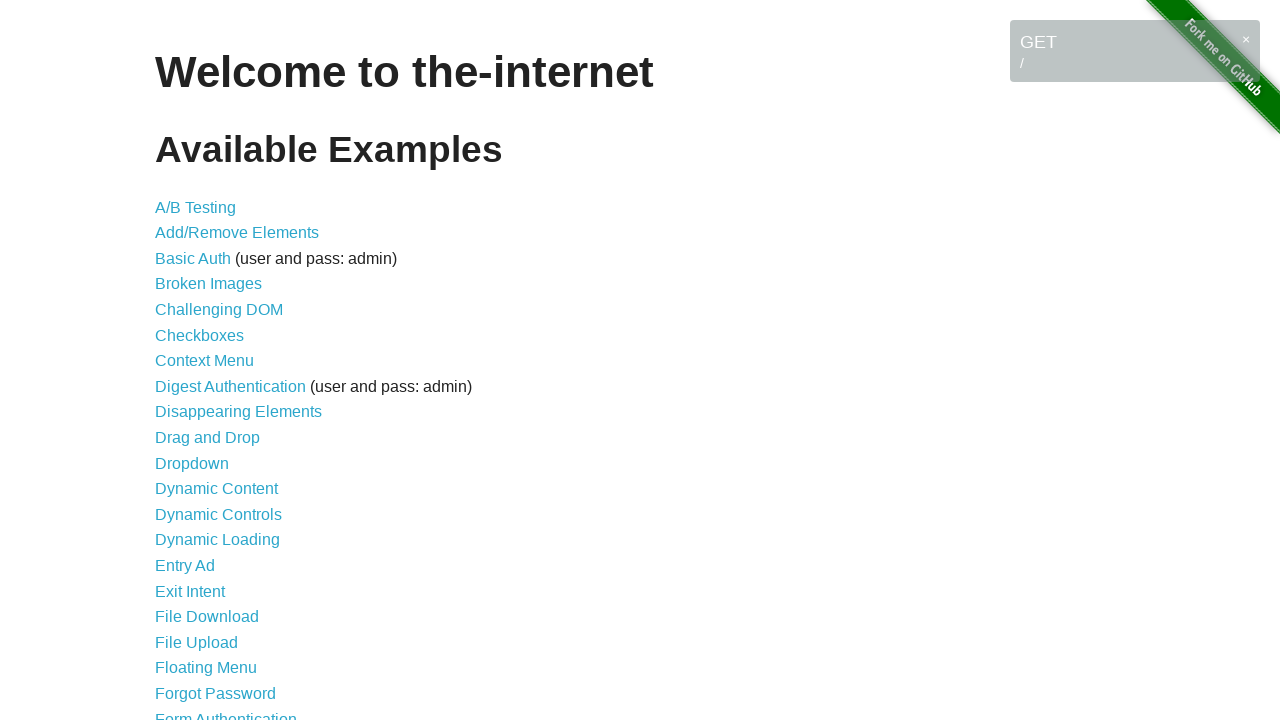

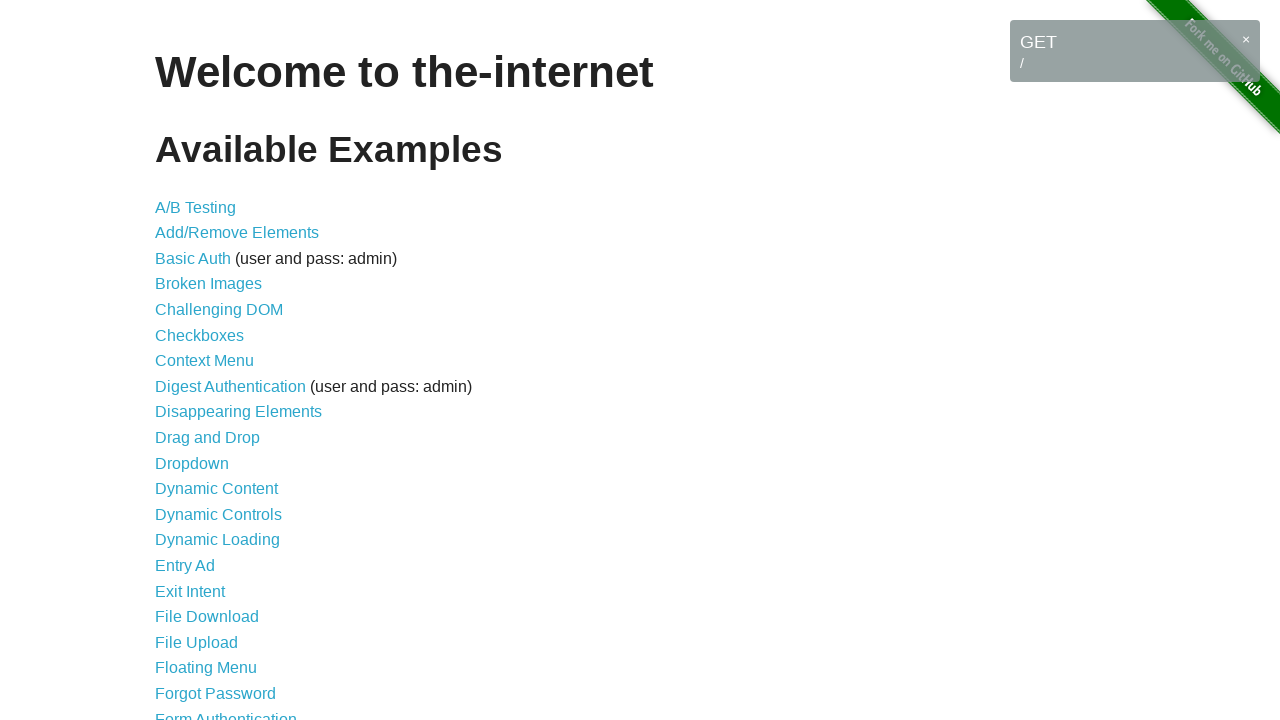